Tests clicking the Quit button after completing all 3 questions to verify it hides the button

Starting URL: https://shemsvcollege.github.io/Trivia/

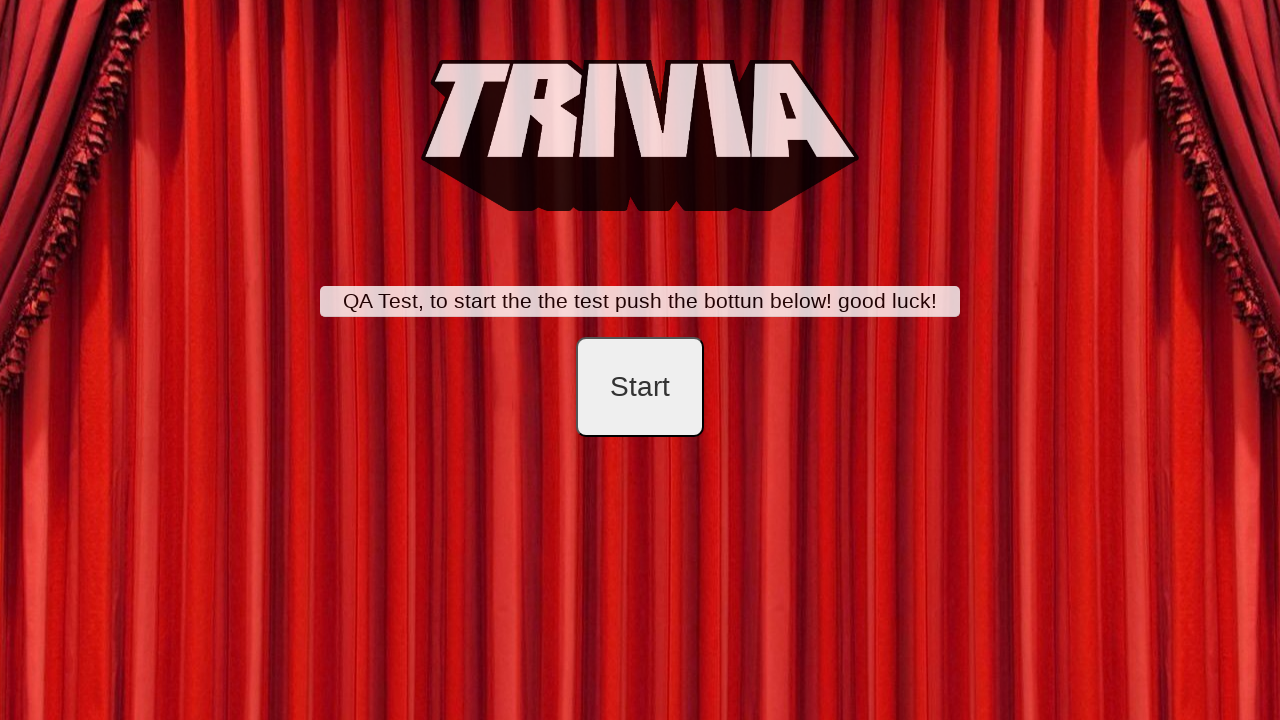

Clicked start button to begin trivia at (640, 387) on #startB
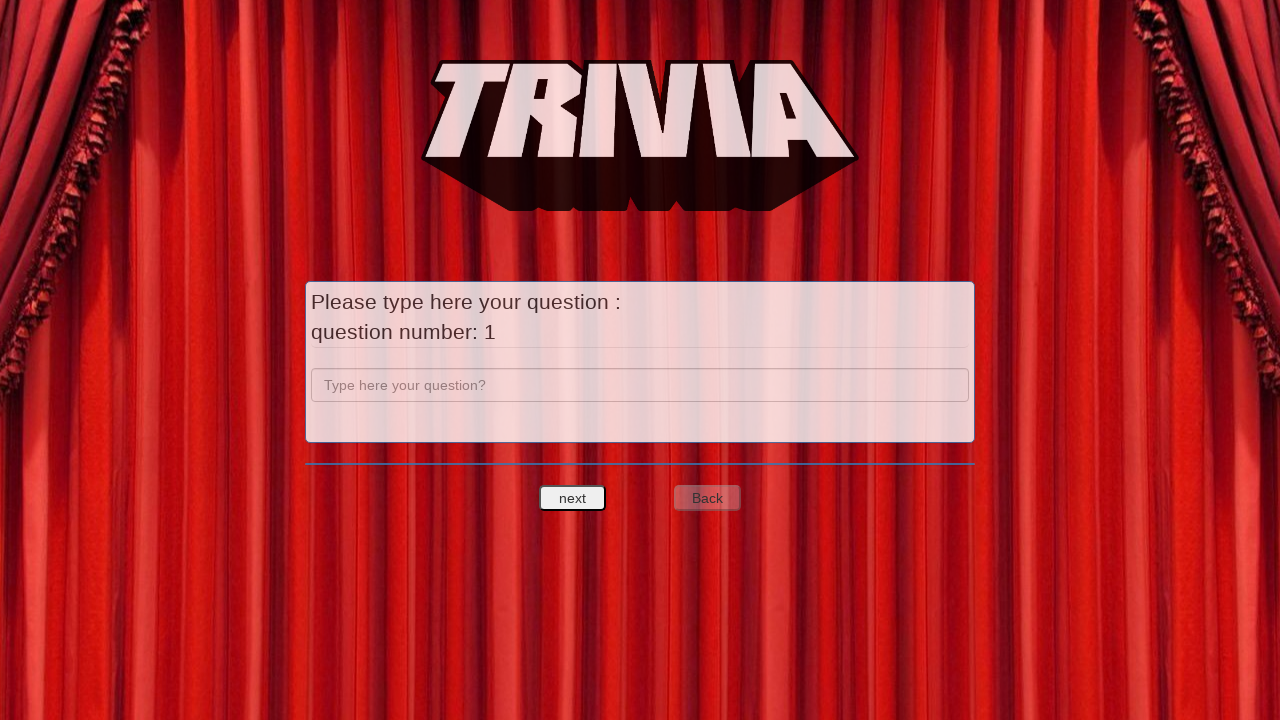

Filled question 1 text field with 'a' on input[name='question']
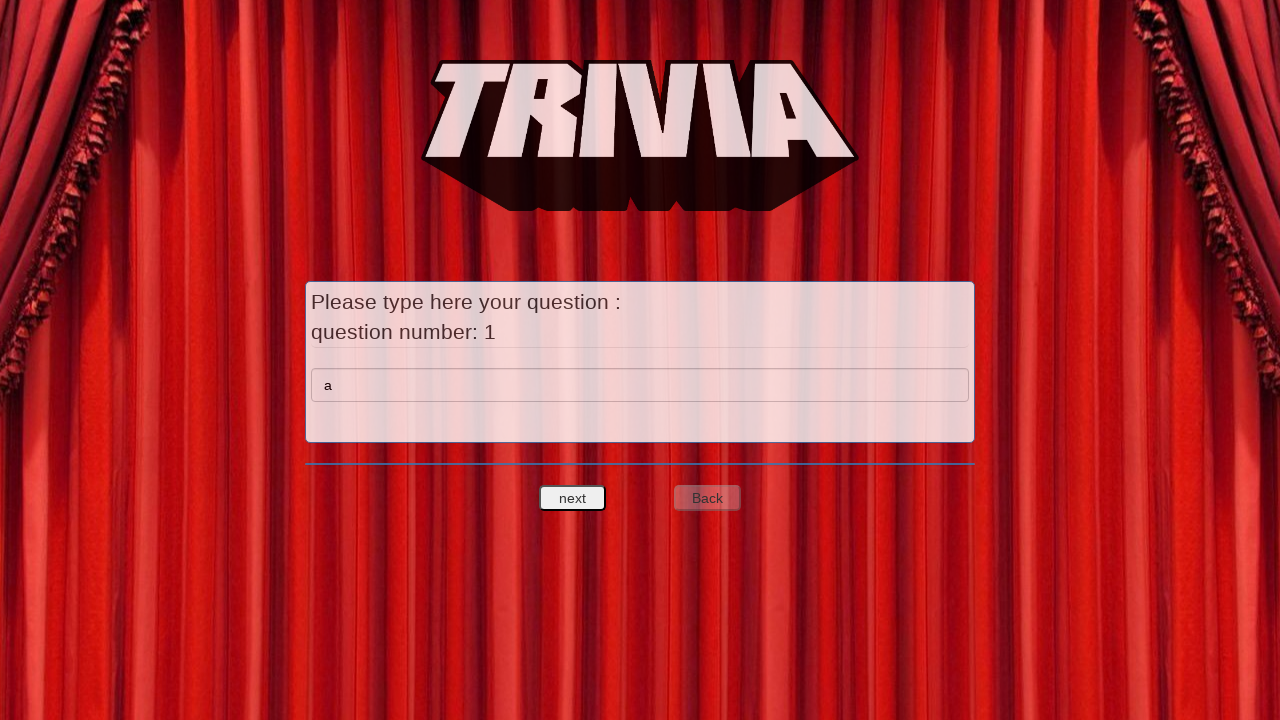

Clicked next question button after question 1 at (573, 498) on #nextquest
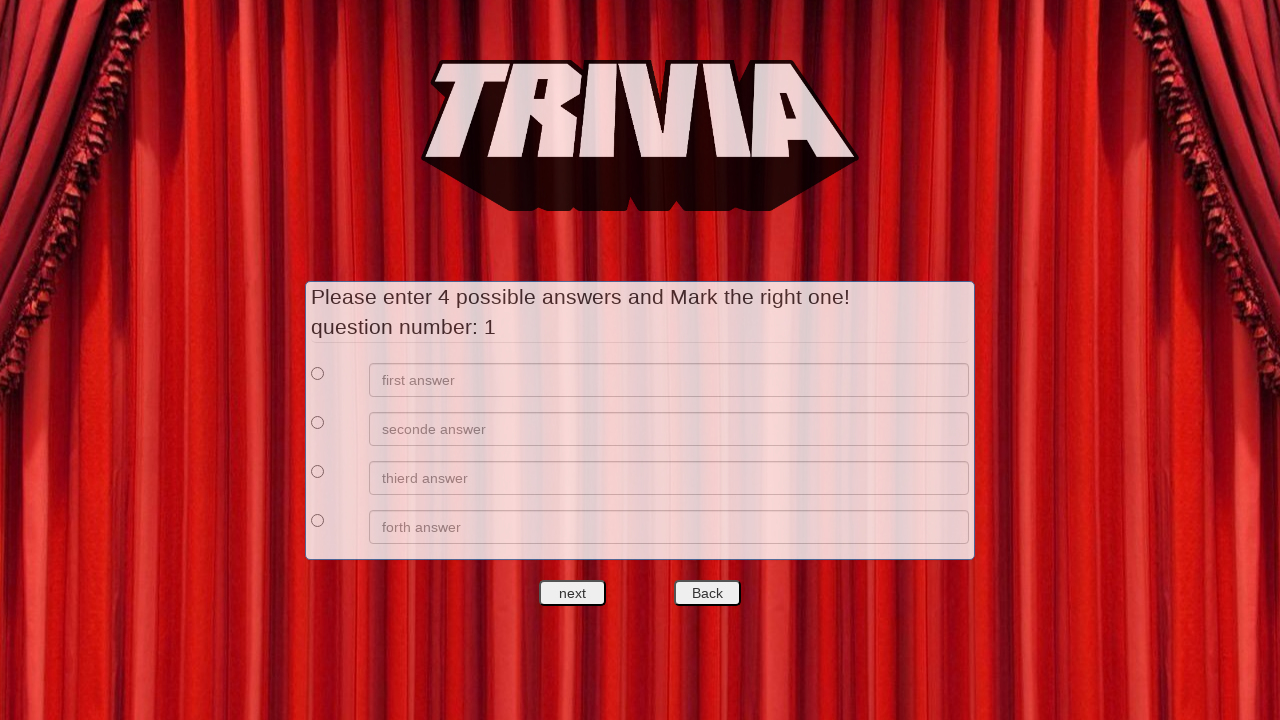

Filled answer 1 for question 1 with 'a' on xpath=//*[@id='answers']/div[1]/div[2]/input
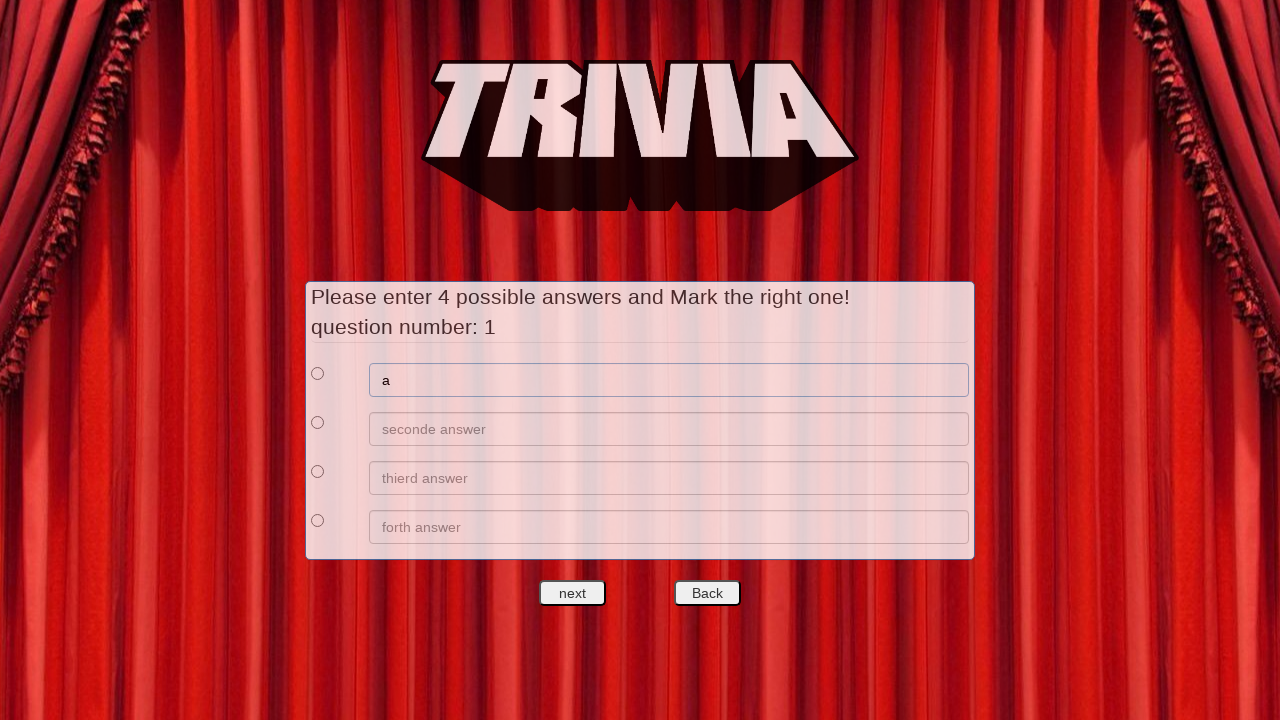

Filled answer 2 for question 1 with 'b' on xpath=//*[@id='answers']/div[2]/div[2]/input
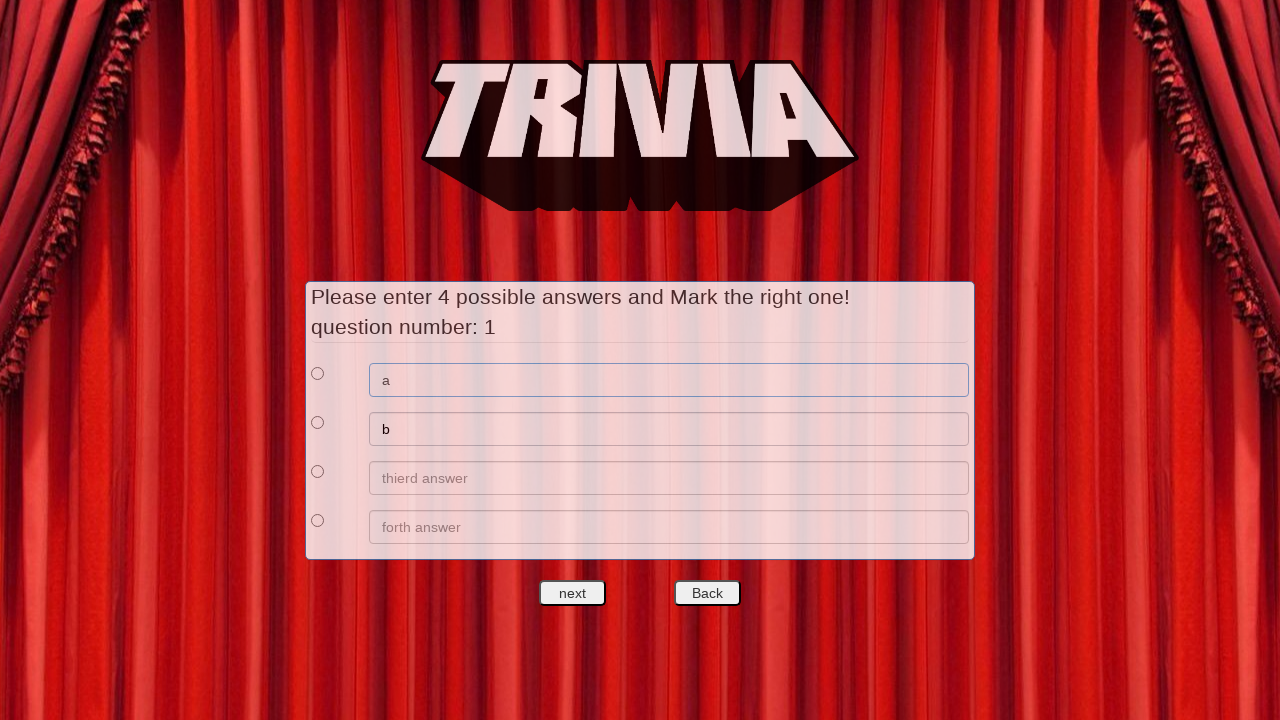

Filled answer 3 for question 1 with 'c' on xpath=//*[@id='answers']/div[3]/div[2]/input
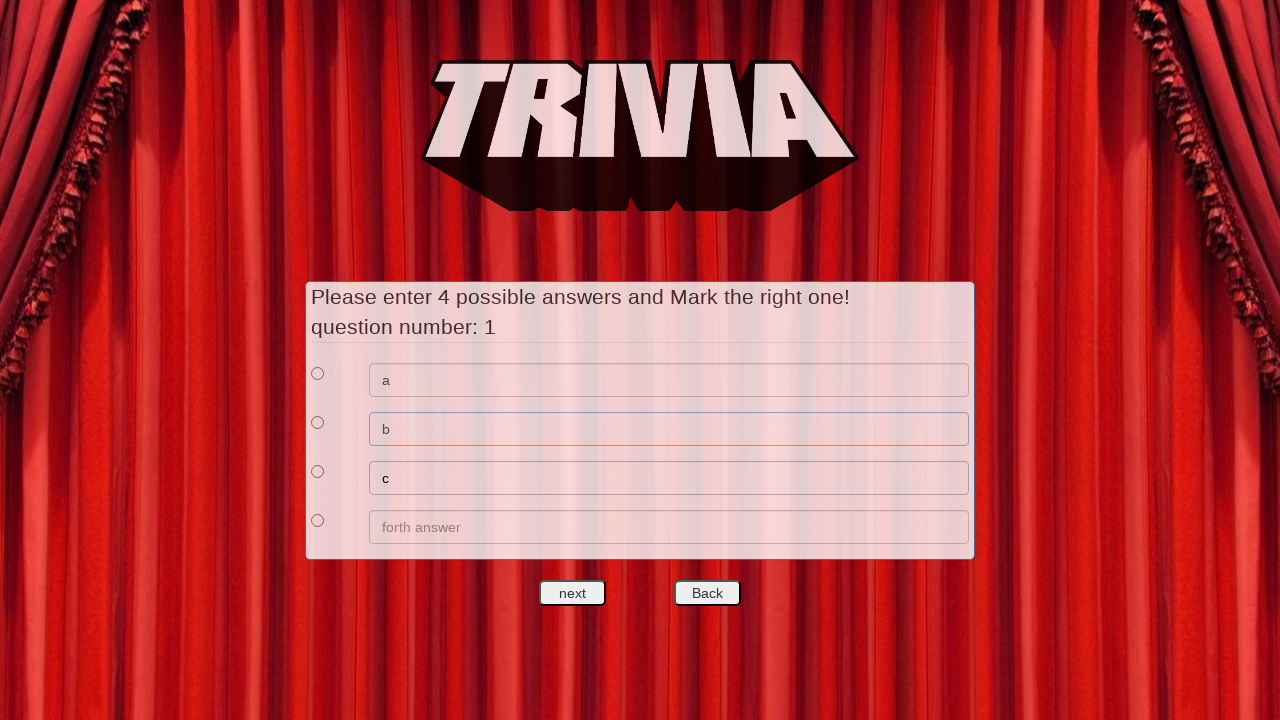

Filled answer 4 for question 1 with 'd' on xpath=//*[@id='answers']/div[4]/div[2]/input
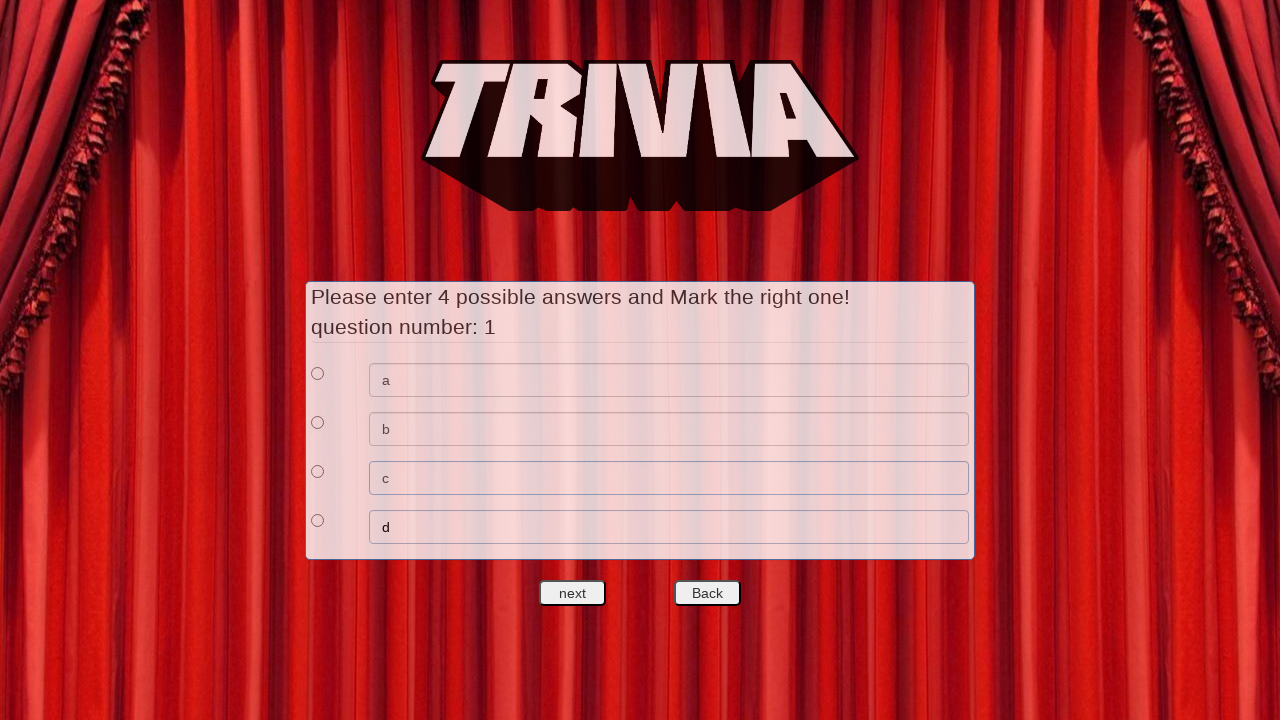

Selected correct answer for question 1 at (318, 373) on xpath=//*[@id='answers']/div[1]/div[1]/input
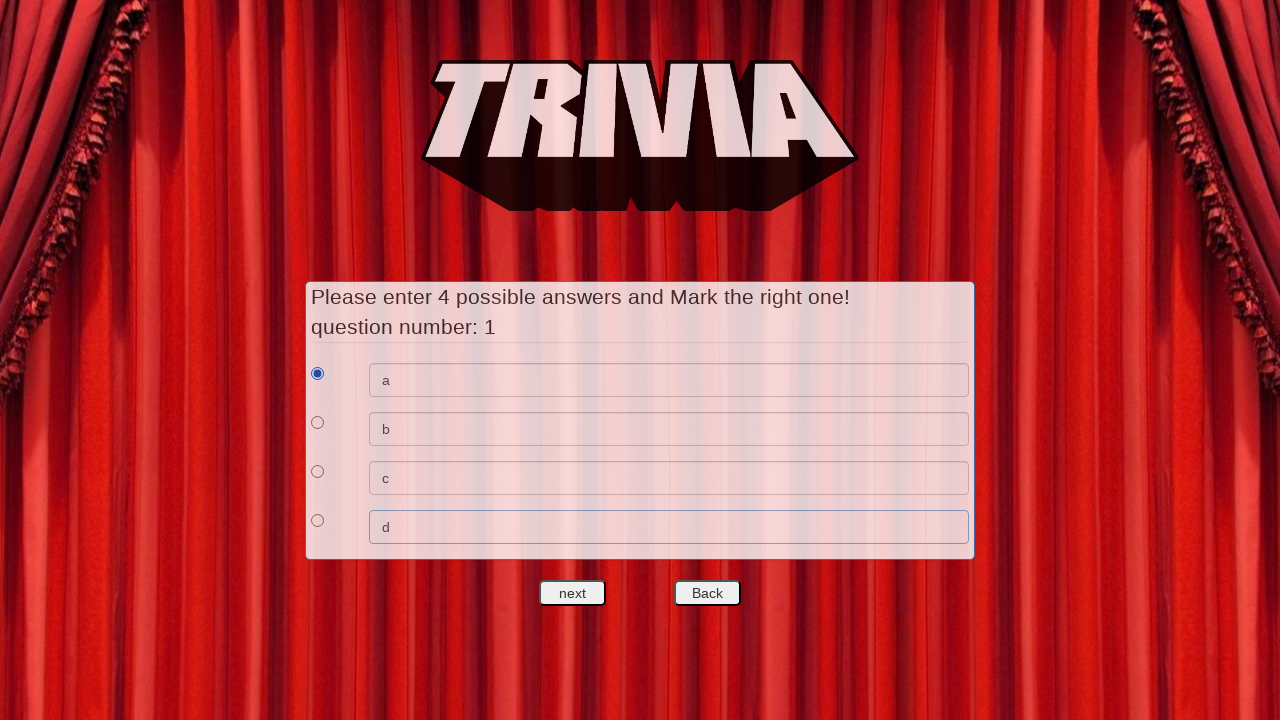

Clicked next question button to proceed to question 2 at (573, 593) on #nextquest
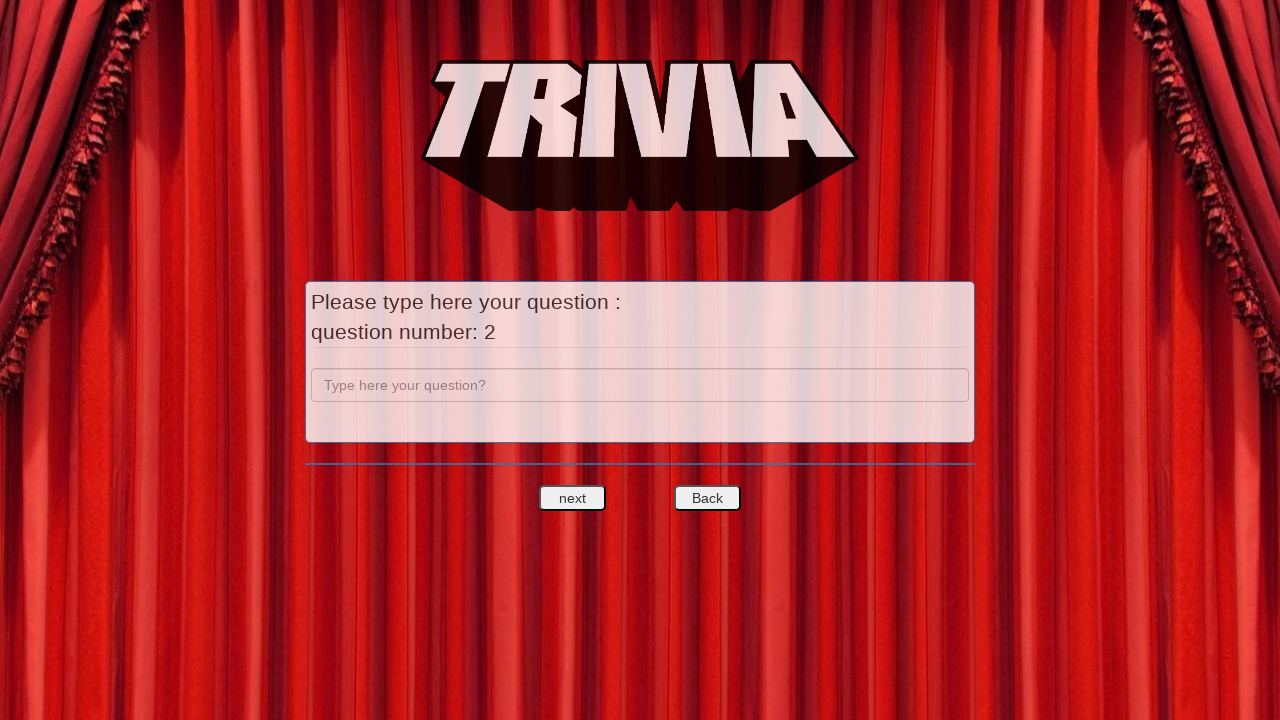

Filled question 2 text field with 'b' on input[name='question']
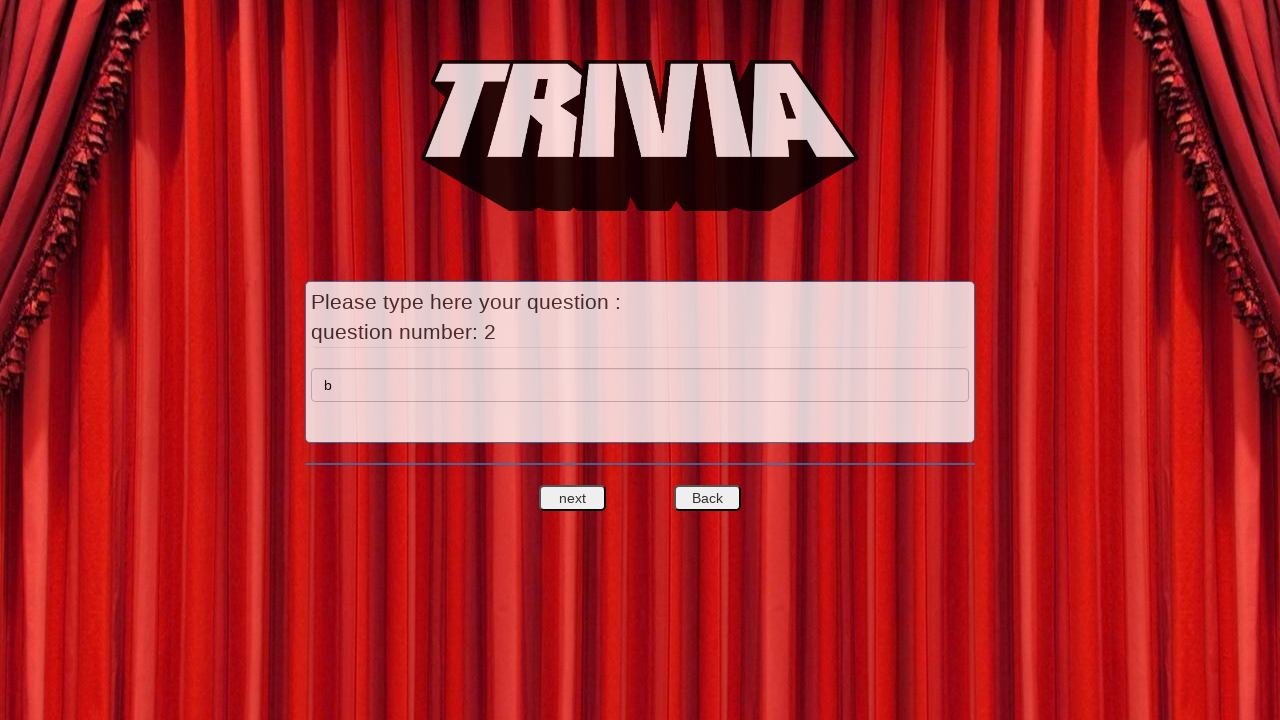

Clicked next question button after question 2 at (573, 498) on #nextquest
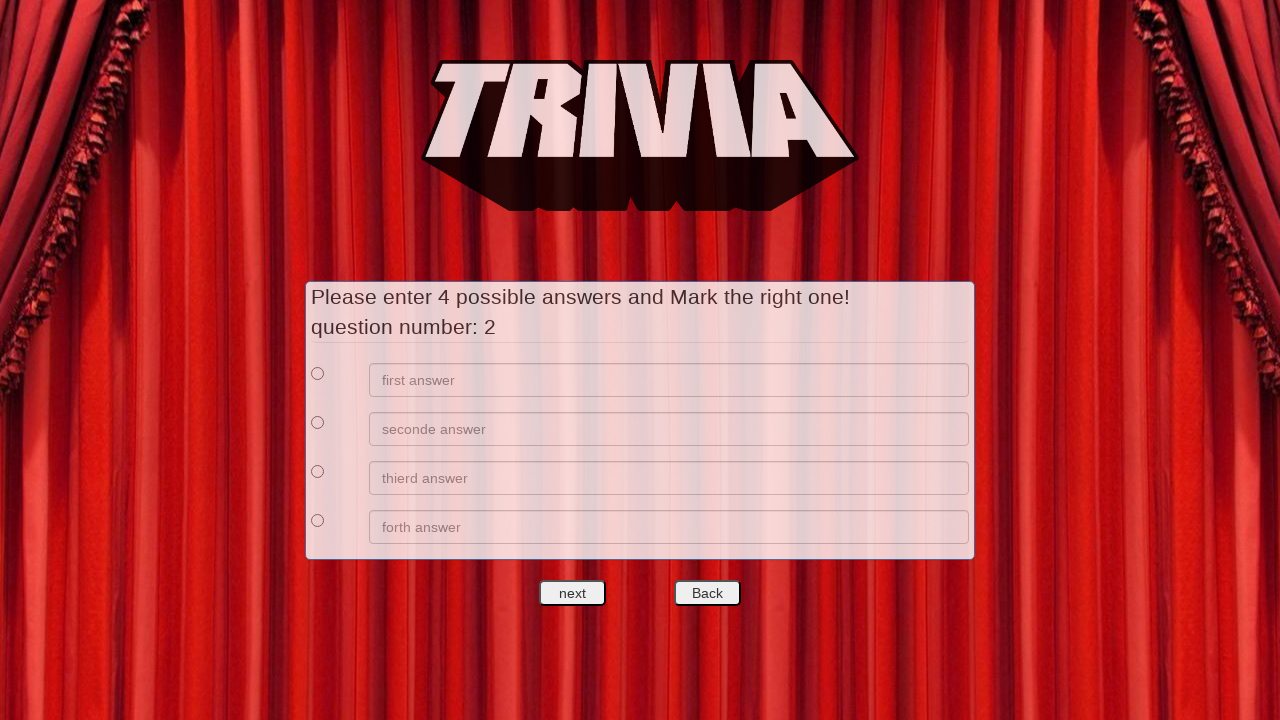

Filled answer 1 for question 2 with 'e' on xpath=//*[@id='answers']/div[1]/div[2]/input
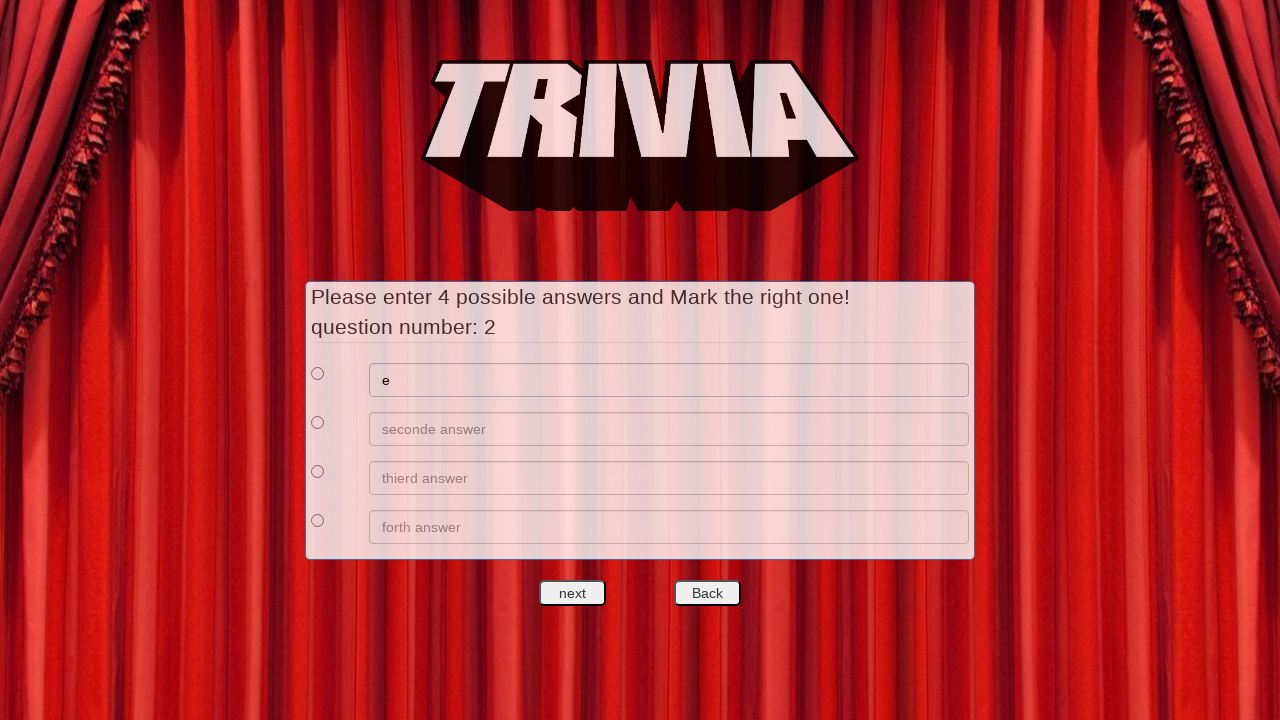

Filled answer 2 for question 2 with 'f' on xpath=//*[@id='answers']/div[2]/div[2]/input
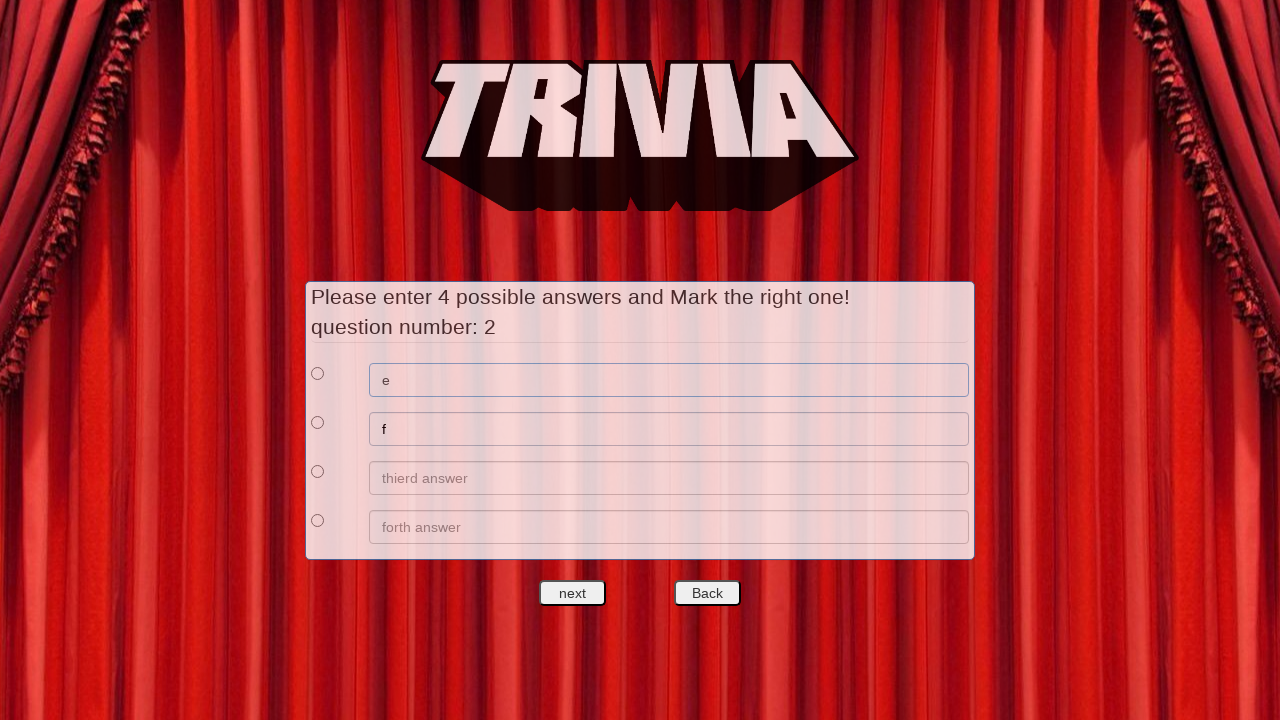

Filled answer 3 for question 2 with 'g' on xpath=//*[@id='answers']/div[3]/div[2]/input
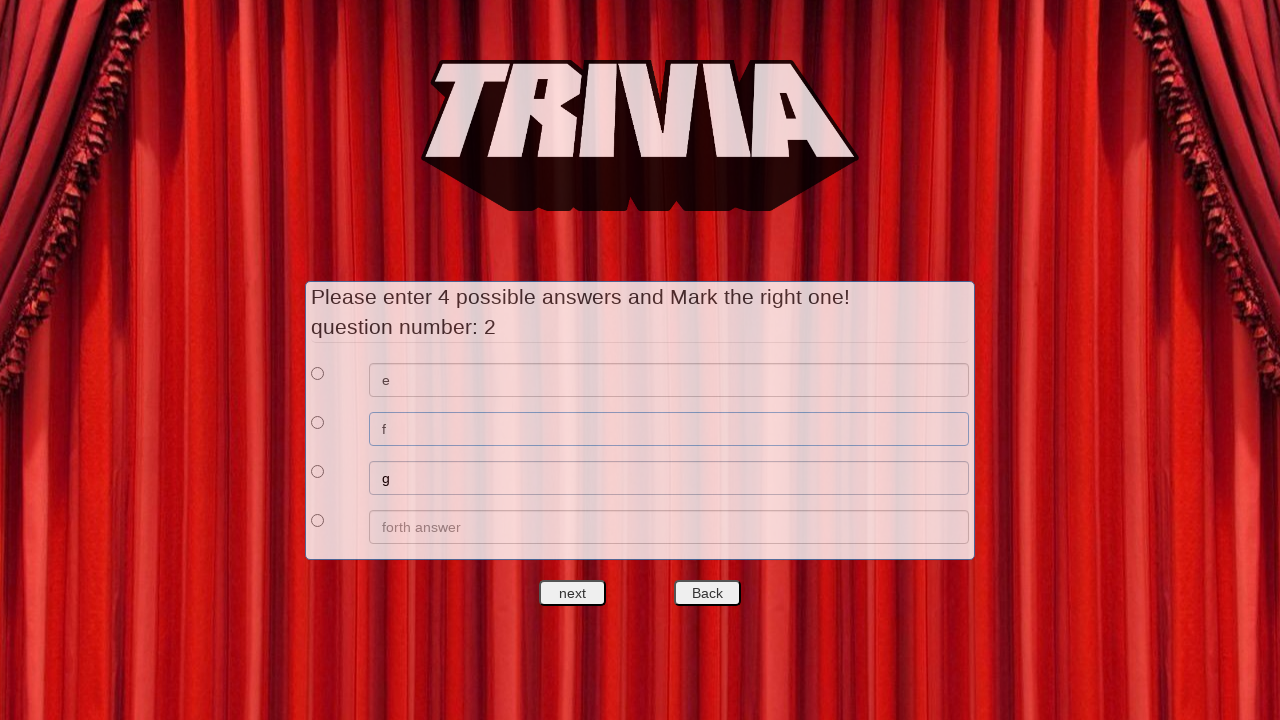

Filled answer 4 for question 2 with 'h' on xpath=//*[@id='answers']/div[4]/div[2]/input
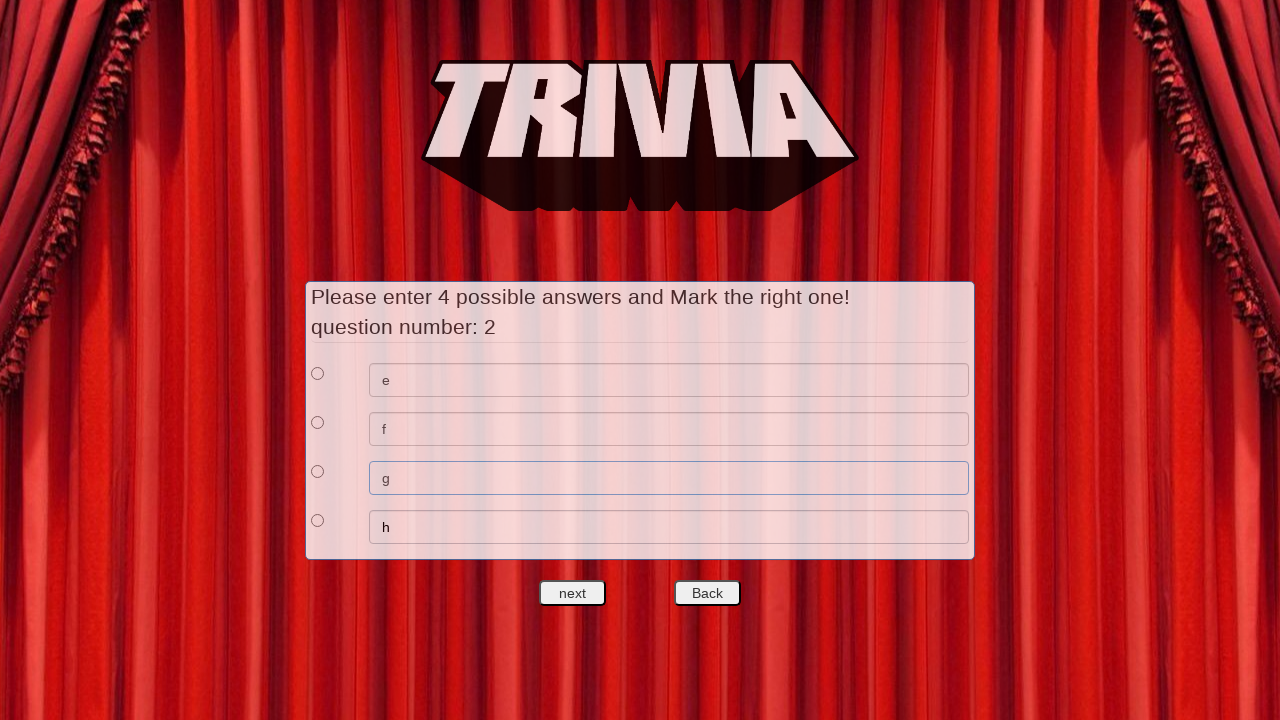

Selected correct answer for question 2 at (318, 373) on xpath=//*[@id='answers']/div[1]/div[1]/input
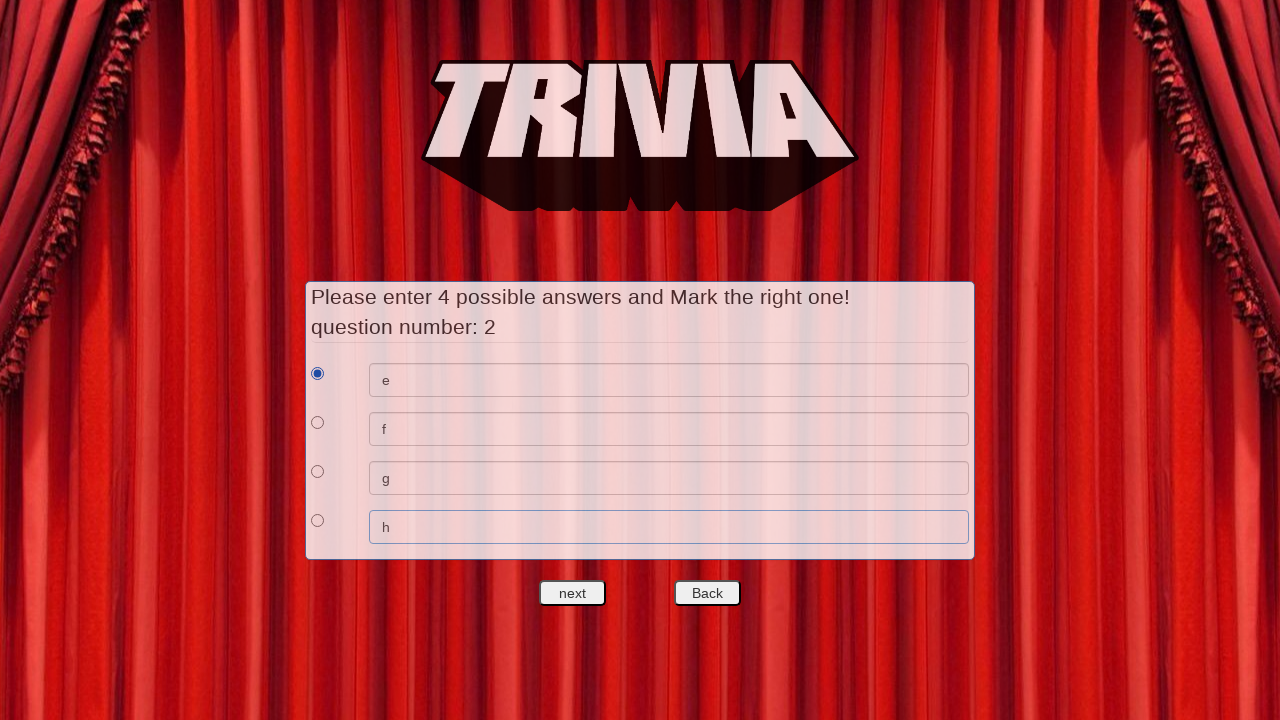

Clicked next question button to proceed to question 3 at (573, 593) on #nextquest
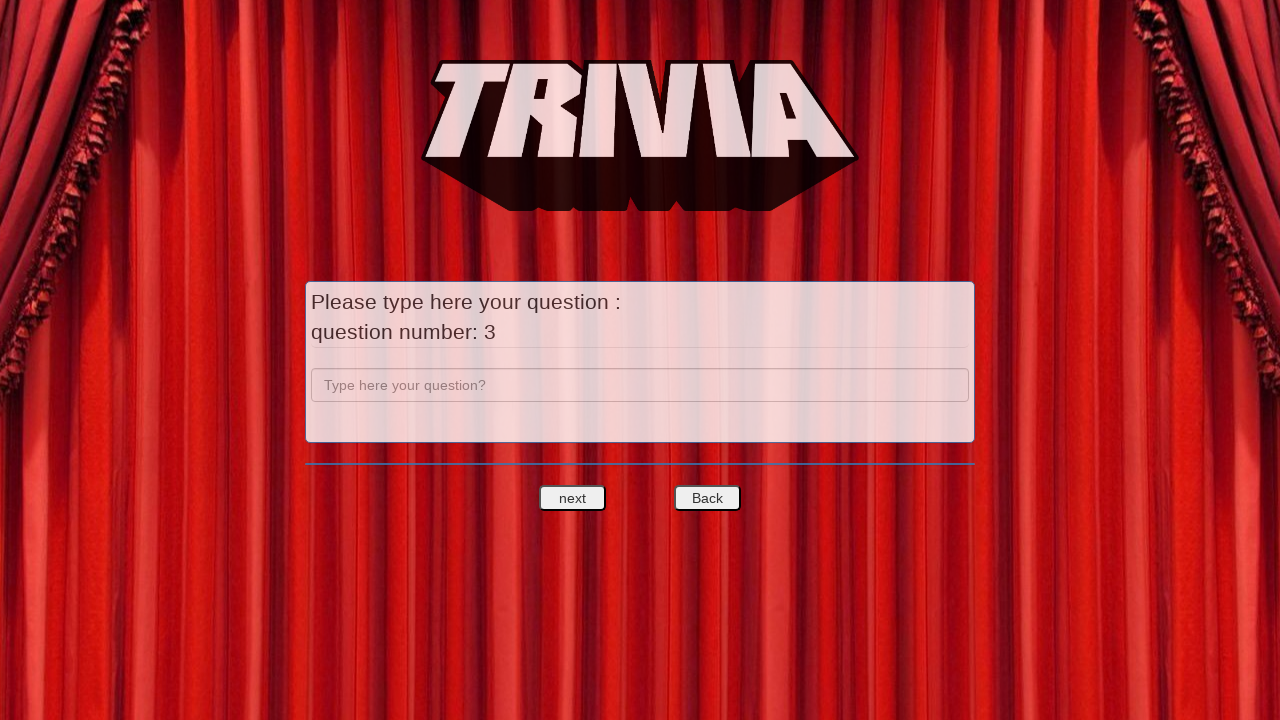

Filled question 3 text field with 'c' on input[name='question']
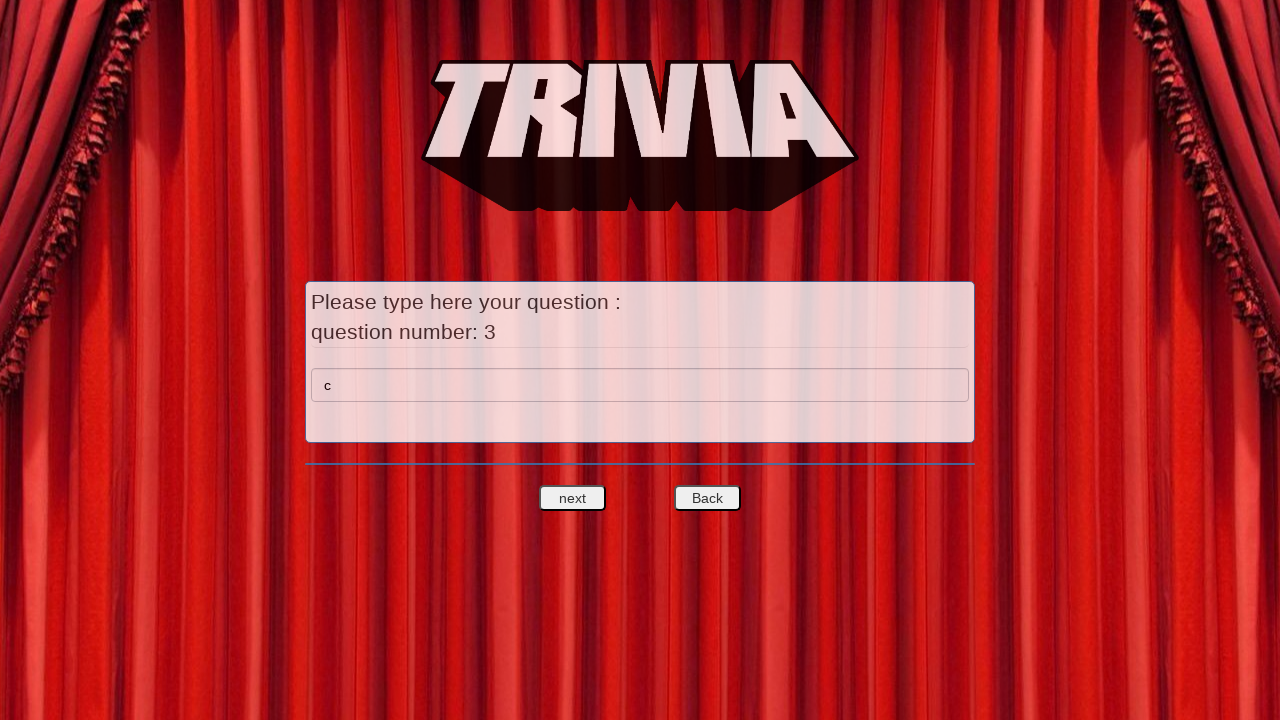

Clicked next question button after question 3 at (573, 498) on #nextquest
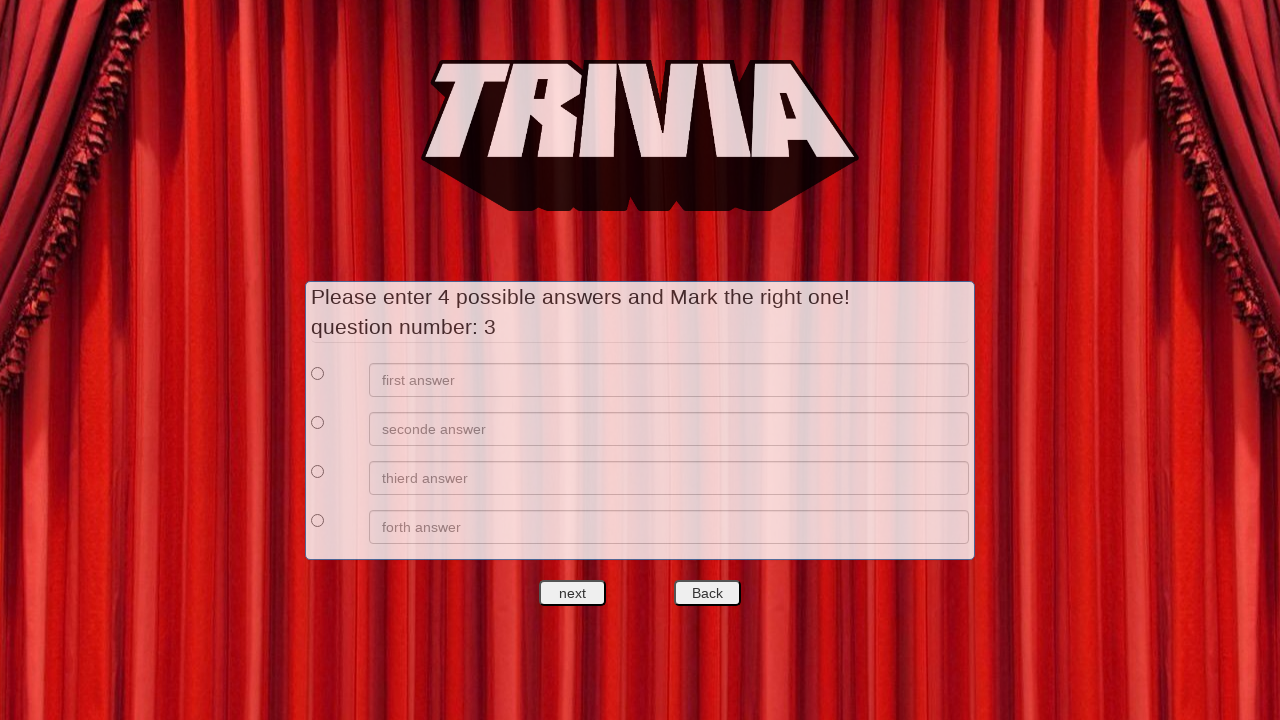

Filled answer 1 for question 3 with 'i' on xpath=//*[@id='answers']/div[1]/div[2]/input
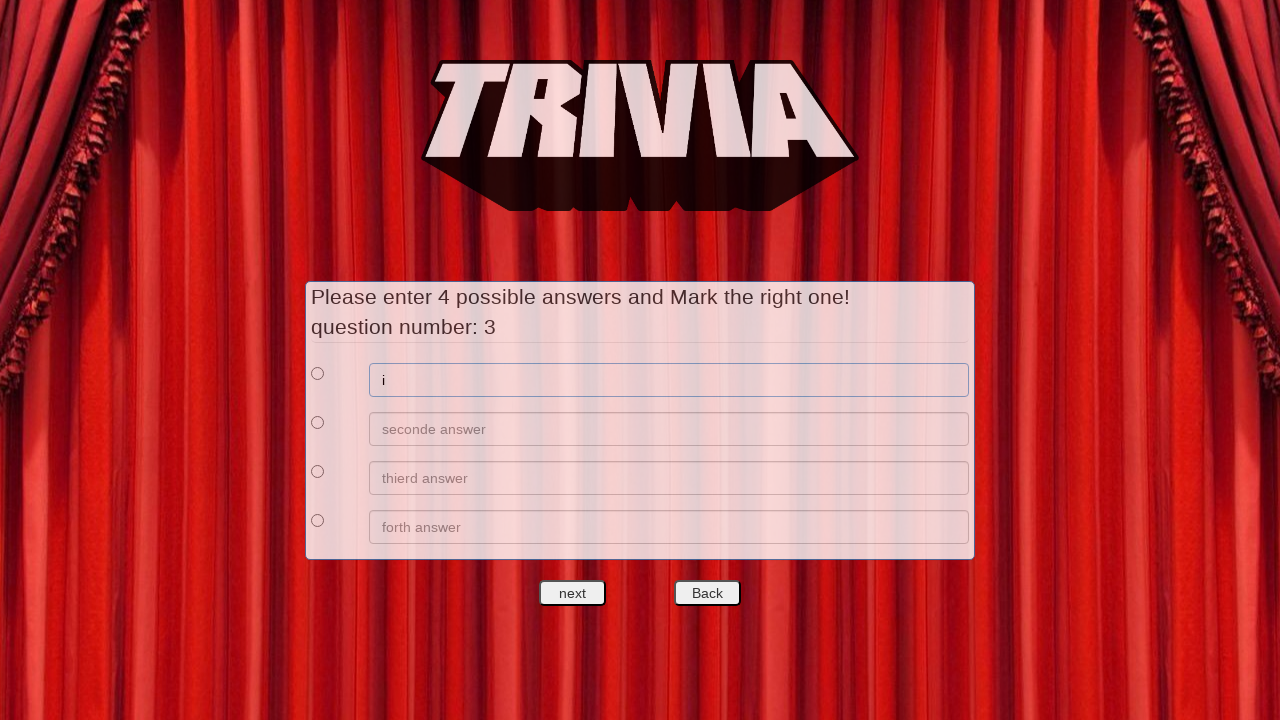

Filled answer 2 for question 3 with 'j' on xpath=//*[@id='answers']/div[2]/div[2]/input
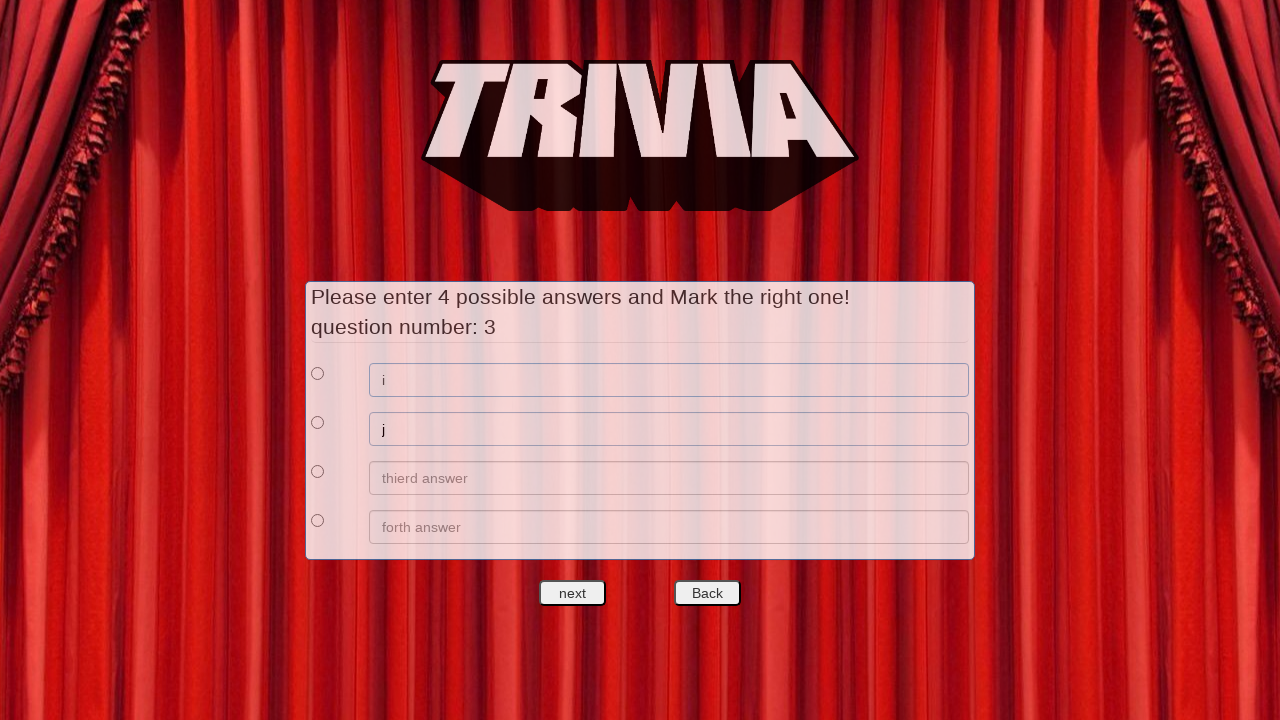

Filled answer 3 for question 3 with 'k' on xpath=//*[@id='answers']/div[3]/div[2]/input
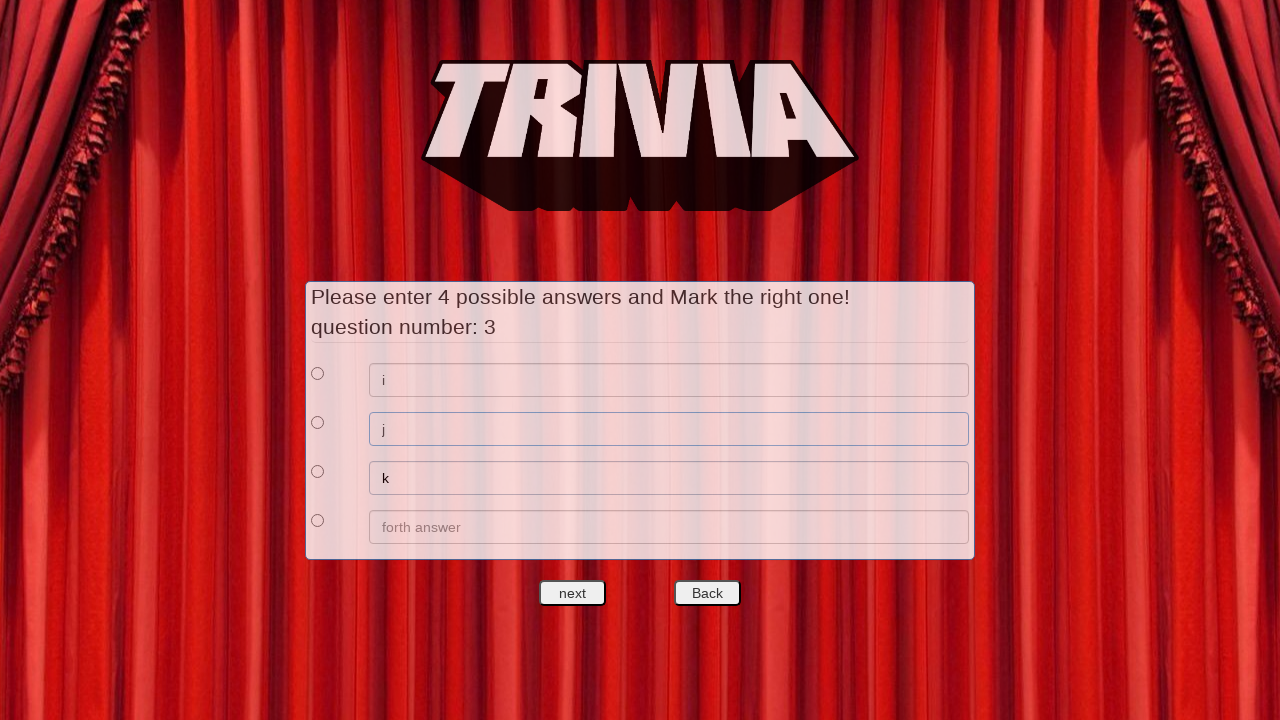

Filled answer 4 for question 3 with 'l' on xpath=//*[@id='answers']/div[4]/div[2]/input
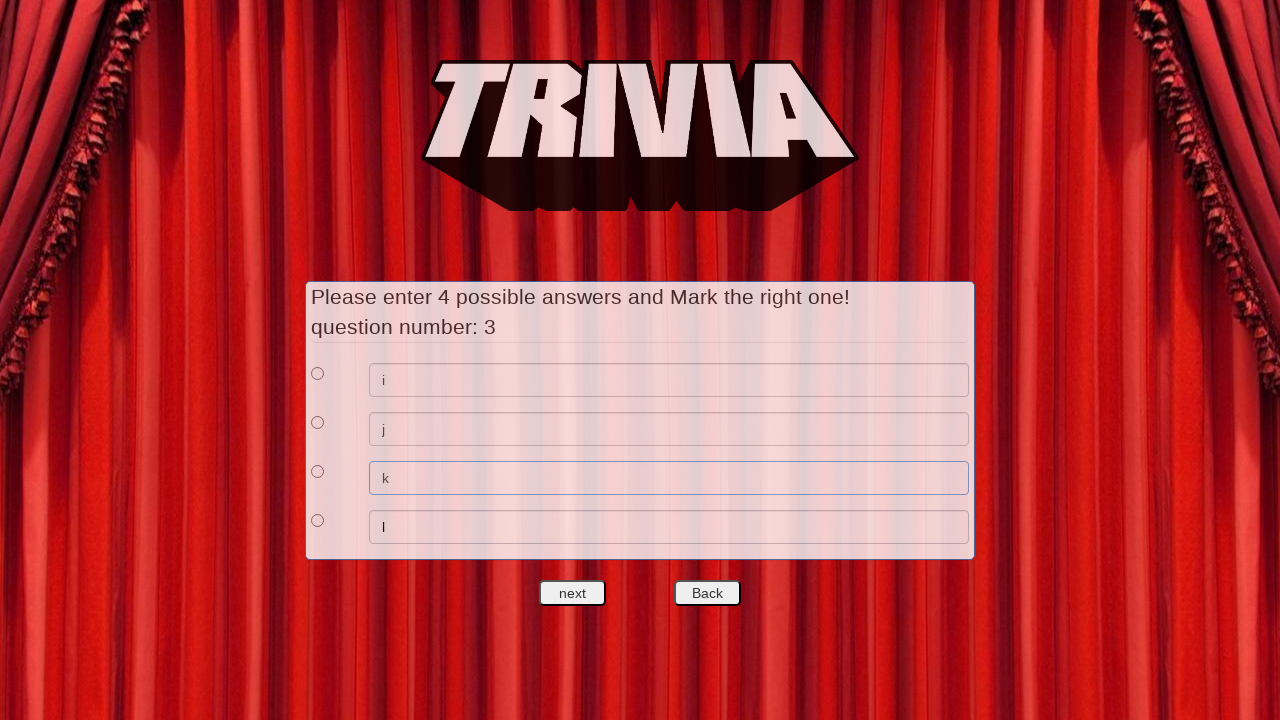

Selected correct answer for question 3 at (318, 373) on xpath=//*[@id='answers']/div[1]/div[1]/input
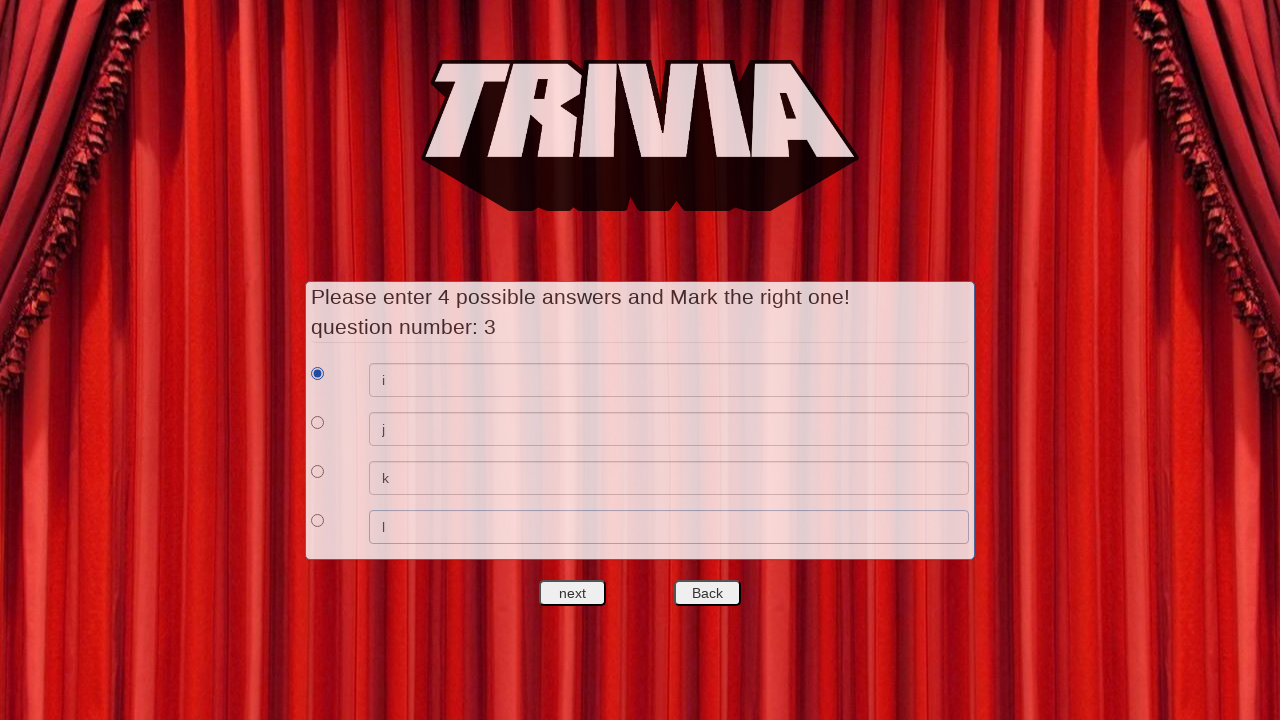

Clicked next question button after completing all 3 questions at (573, 593) on #nextquest
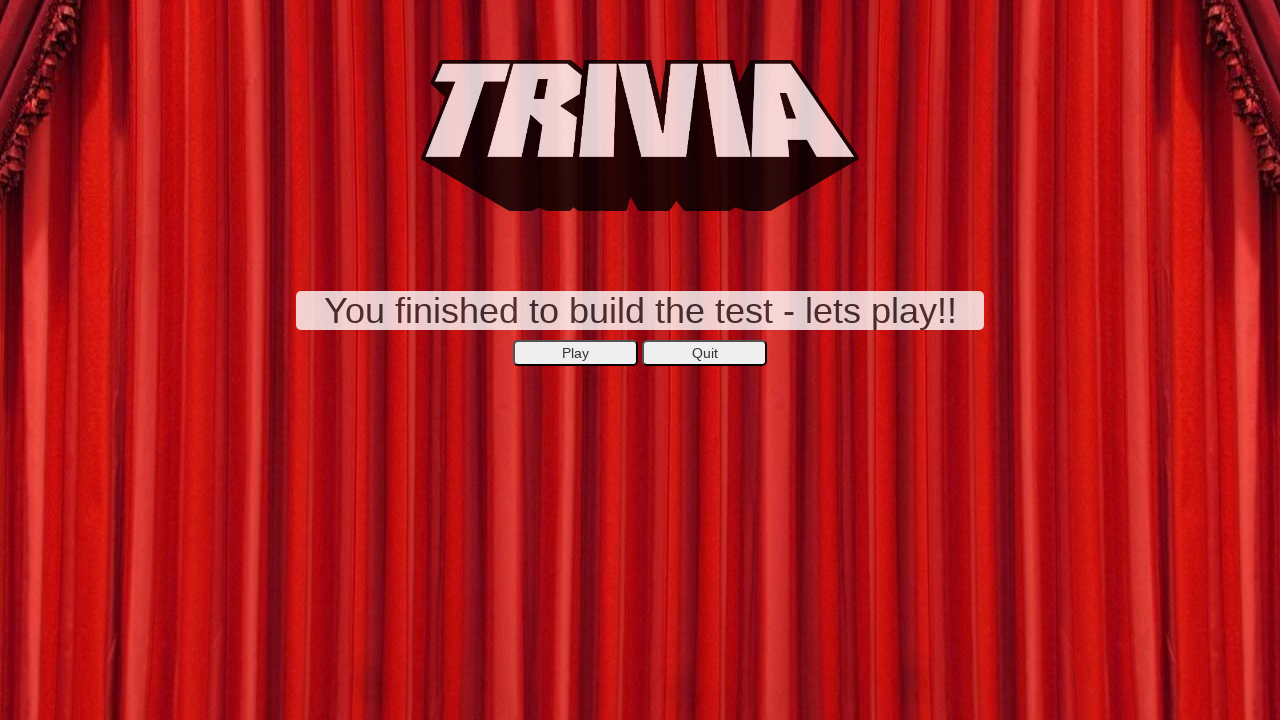

Clicked Quit button to verify it hides after completing all questions at (704, 353) on xpath=//*[@id='secondepage']/center/button[2]
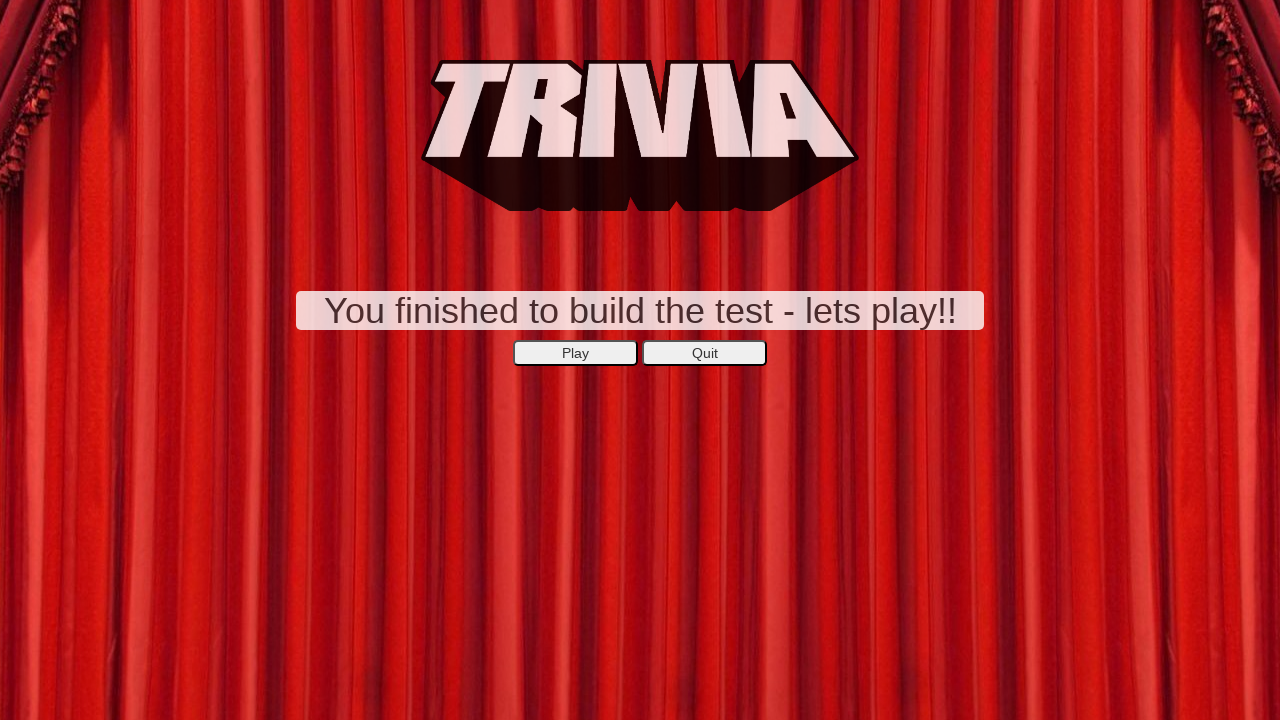

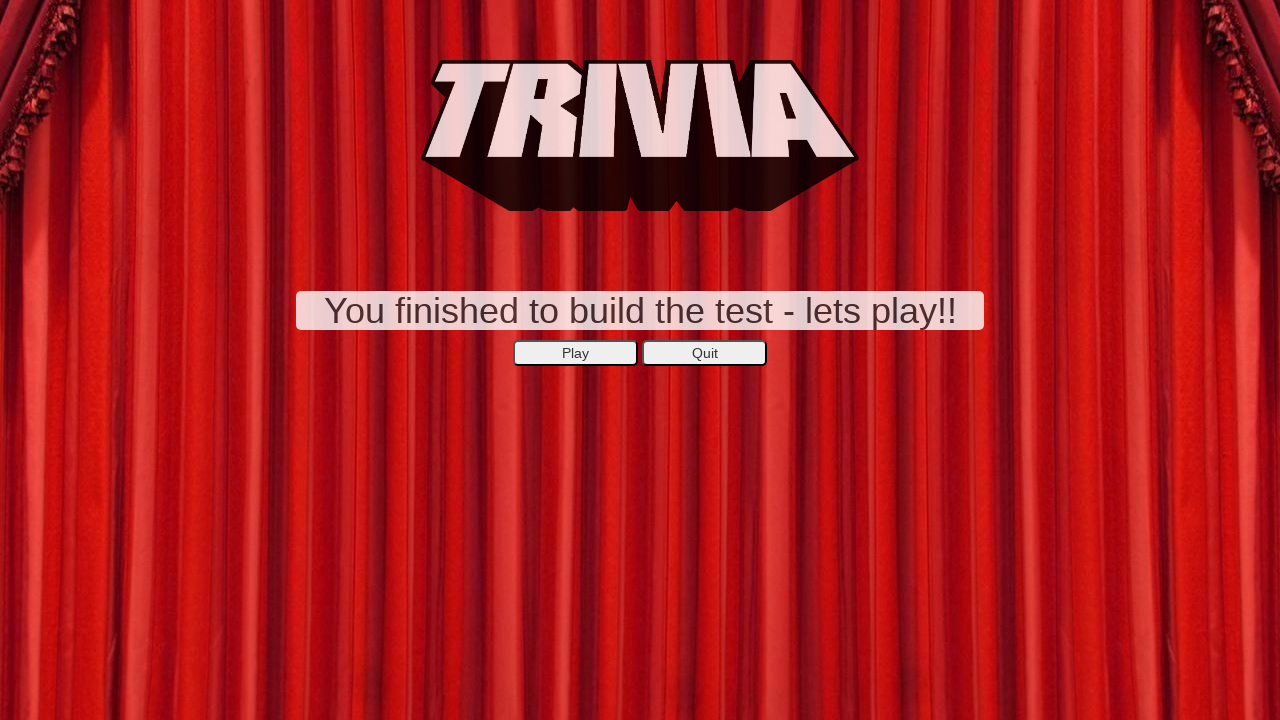